Tests entering a value in the first input field and verifies the input value can be read back

Starting URL: http://juliemr.github.io/protractor-demo/

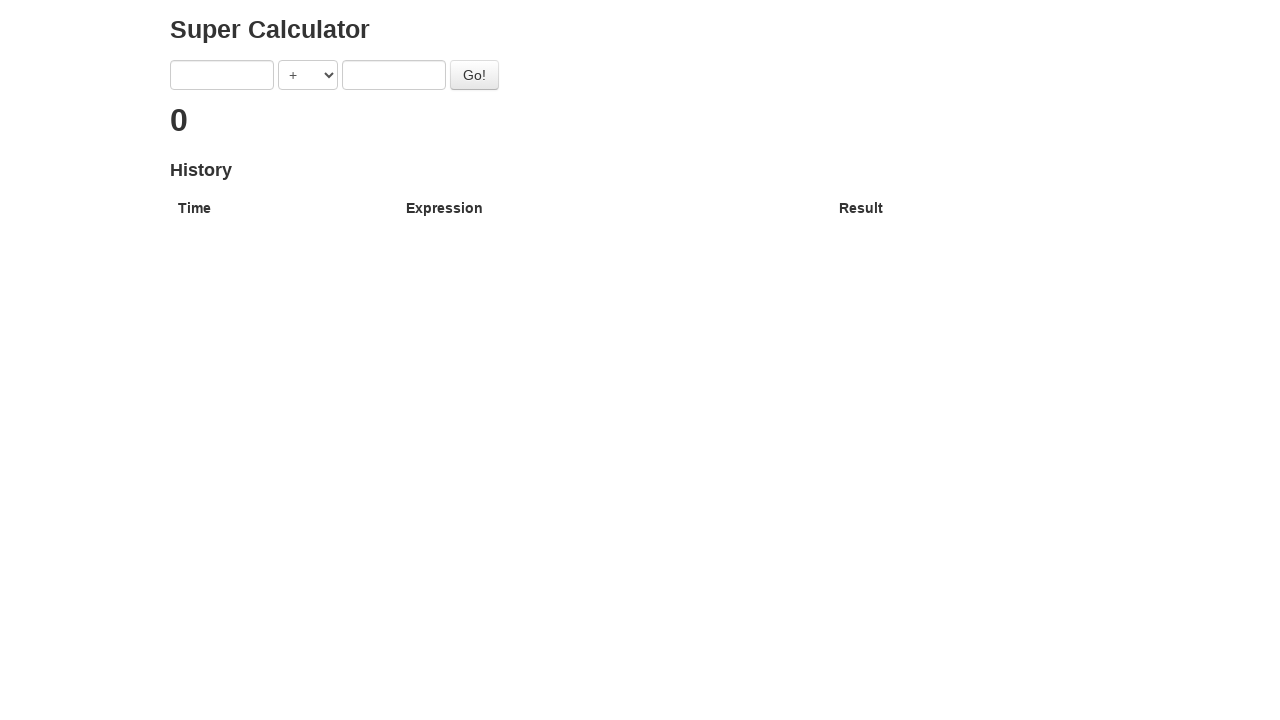

Entered '1' into the first input field on input[ng-model='first']
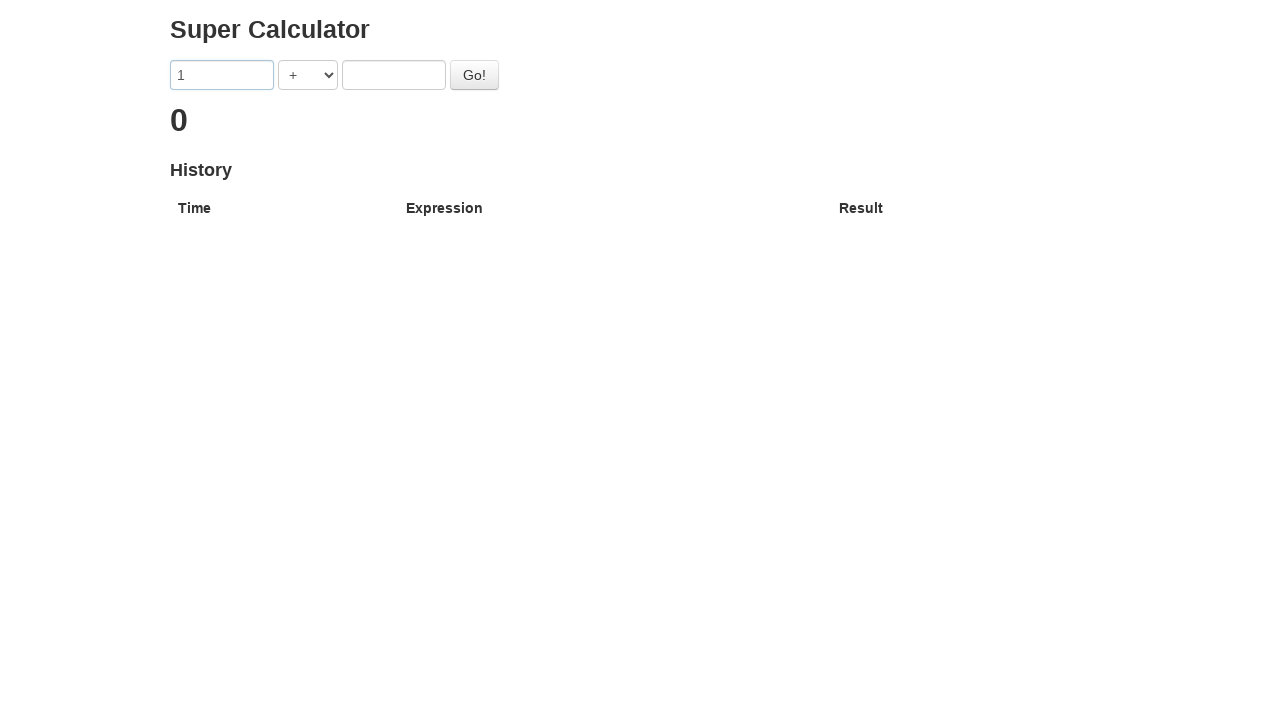

Verified that the first input field contains the value '1'
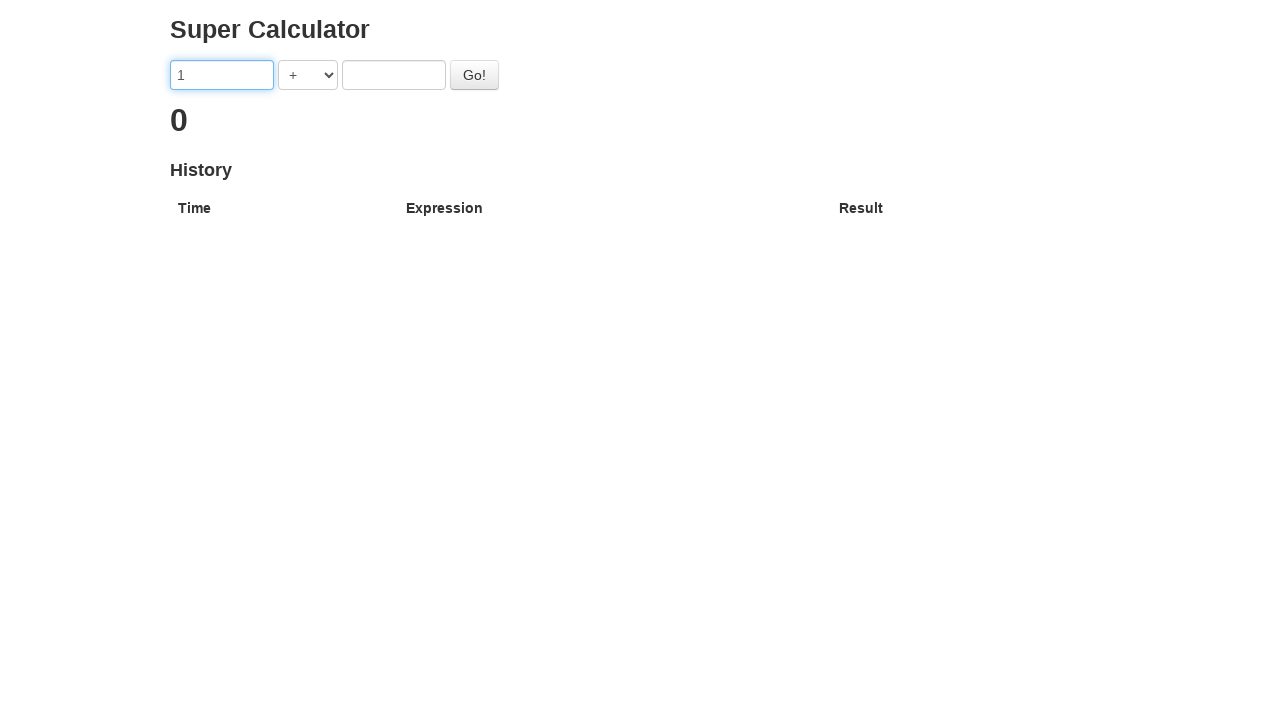

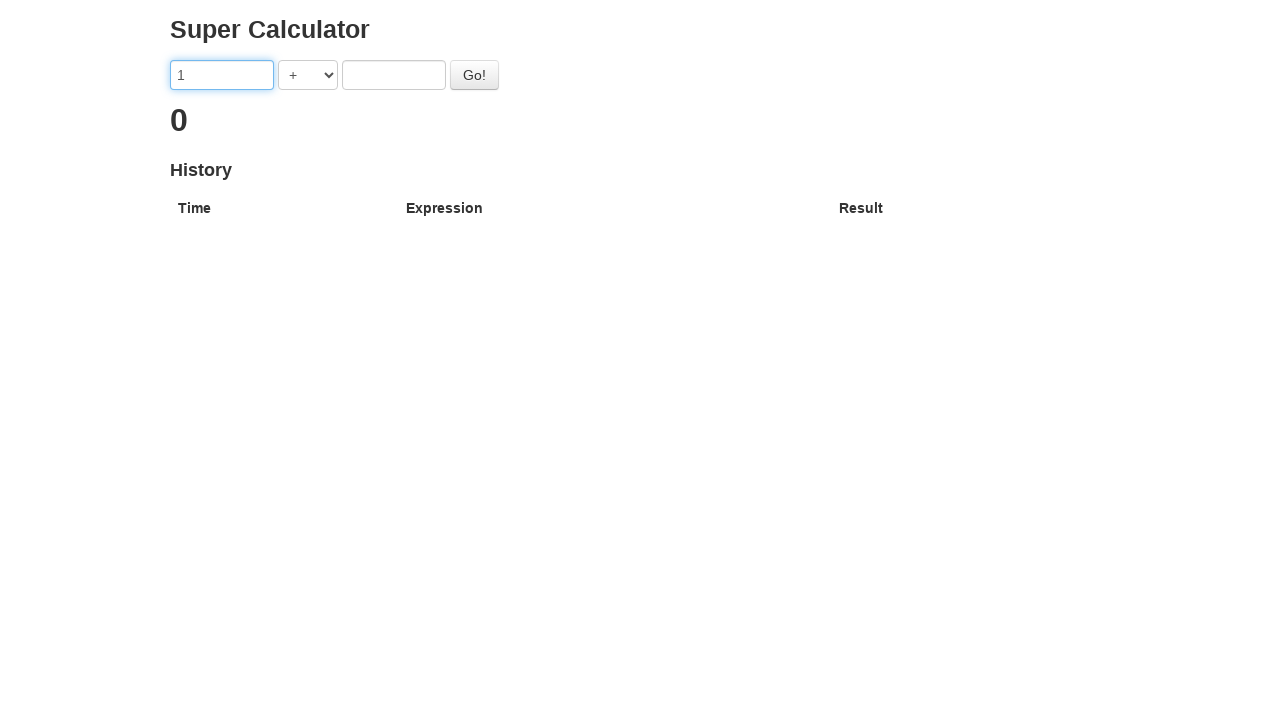